Navigates to Stockbit investment platform homepage and clicks on the Investing menu to verify the page loads with expected content about stock investment steps.

Starting URL: https://stockbit.com/

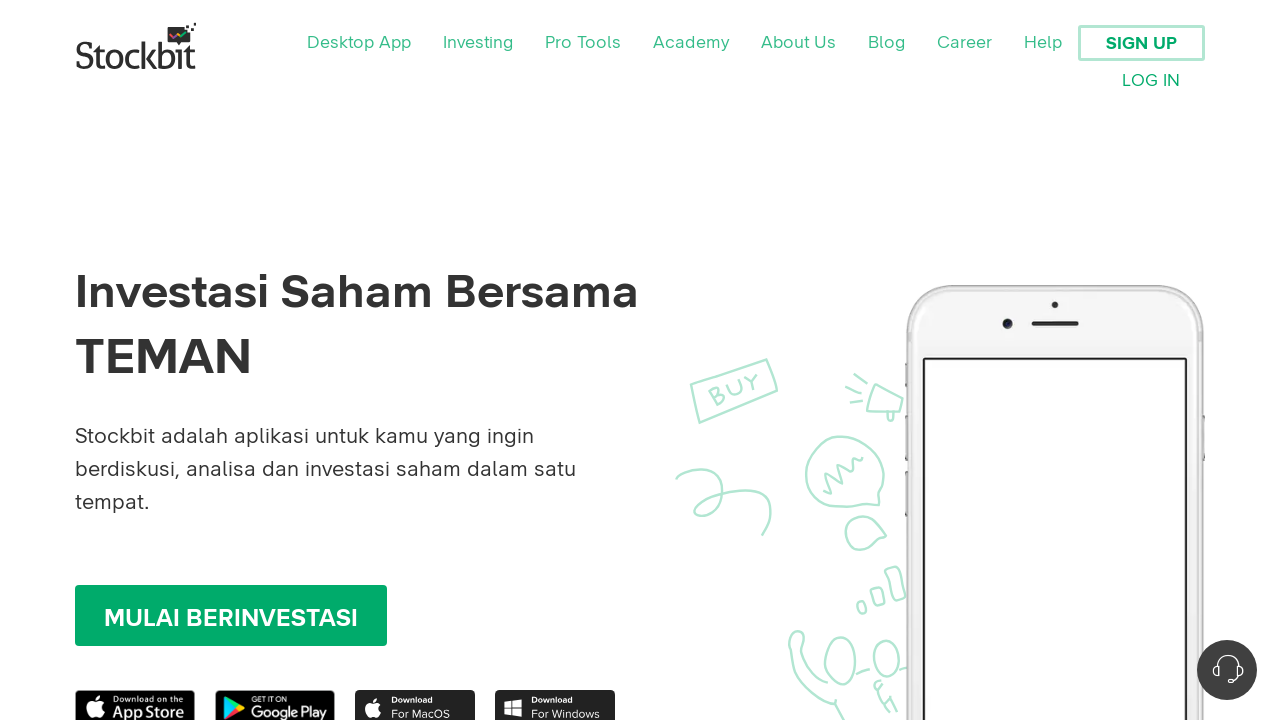

Waited for page to load with domcontentloaded state
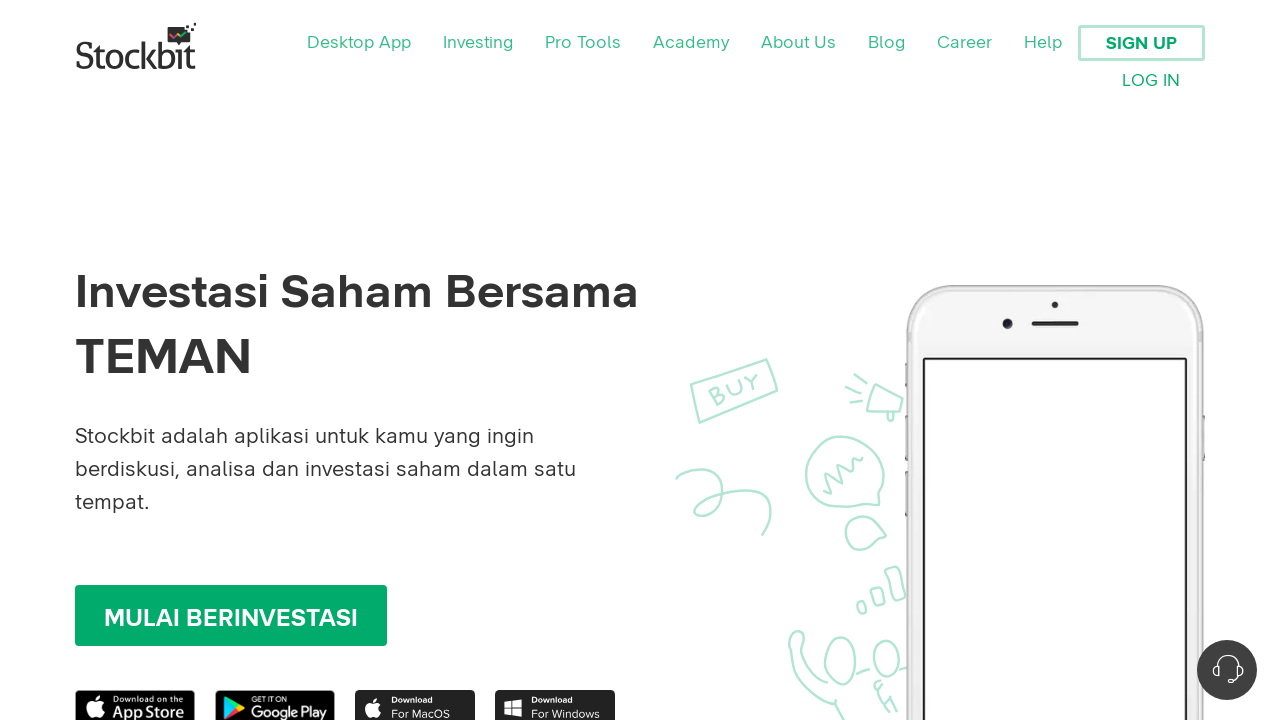

Clicked on the Investing menu at (478, 43) on xpath=//*[contains(text(),'Investing')]
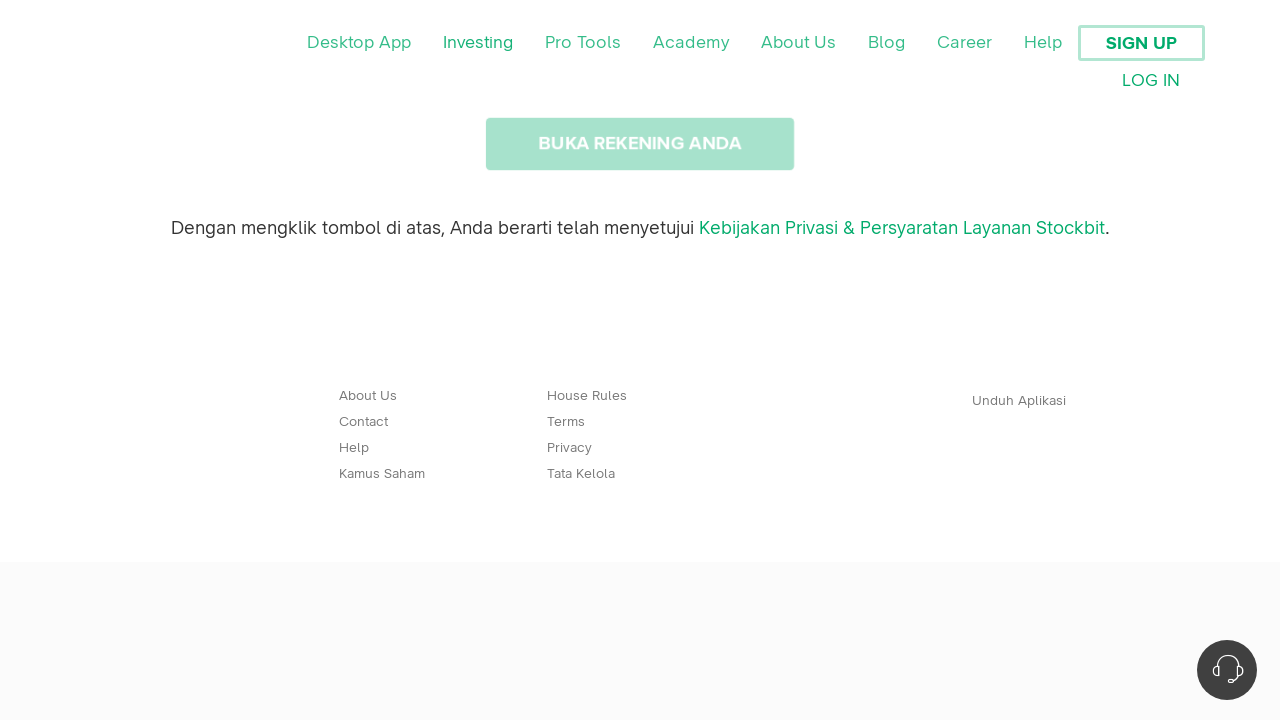

Waited 2 seconds for navigation to complete
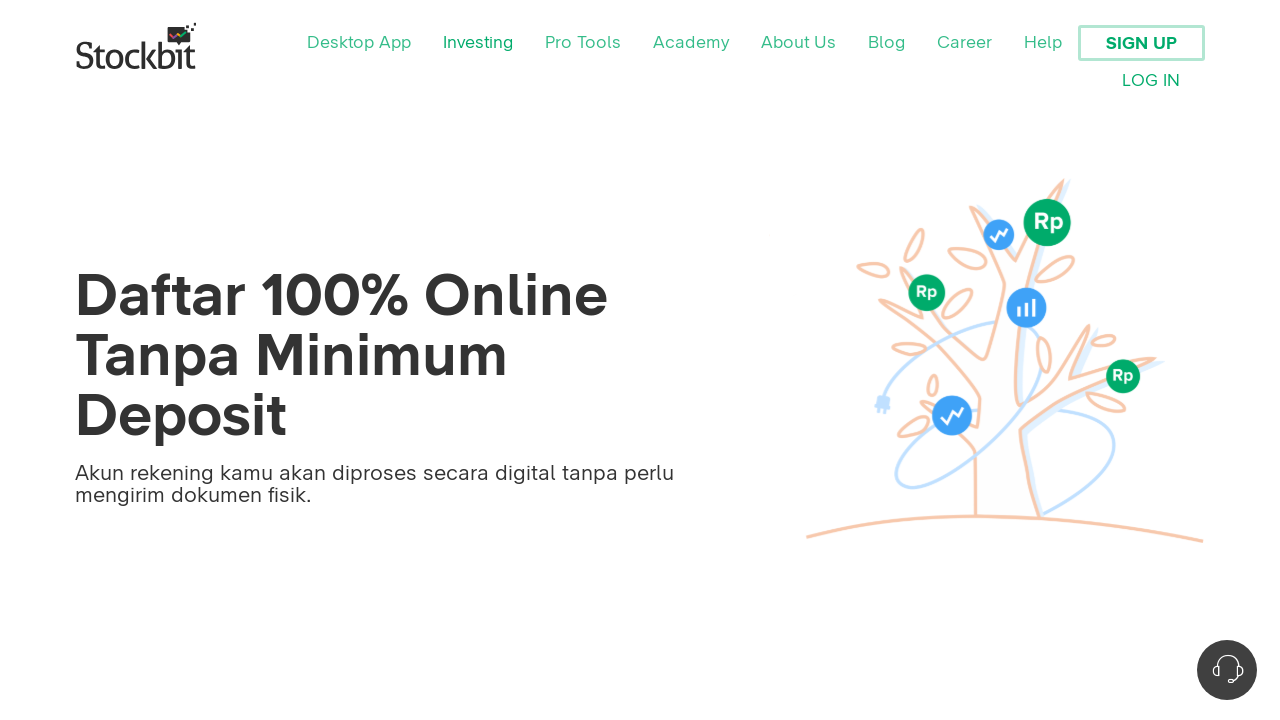

Verified page contains expected content '3 Langkah Mudah Investasi Saham di Stockbit'
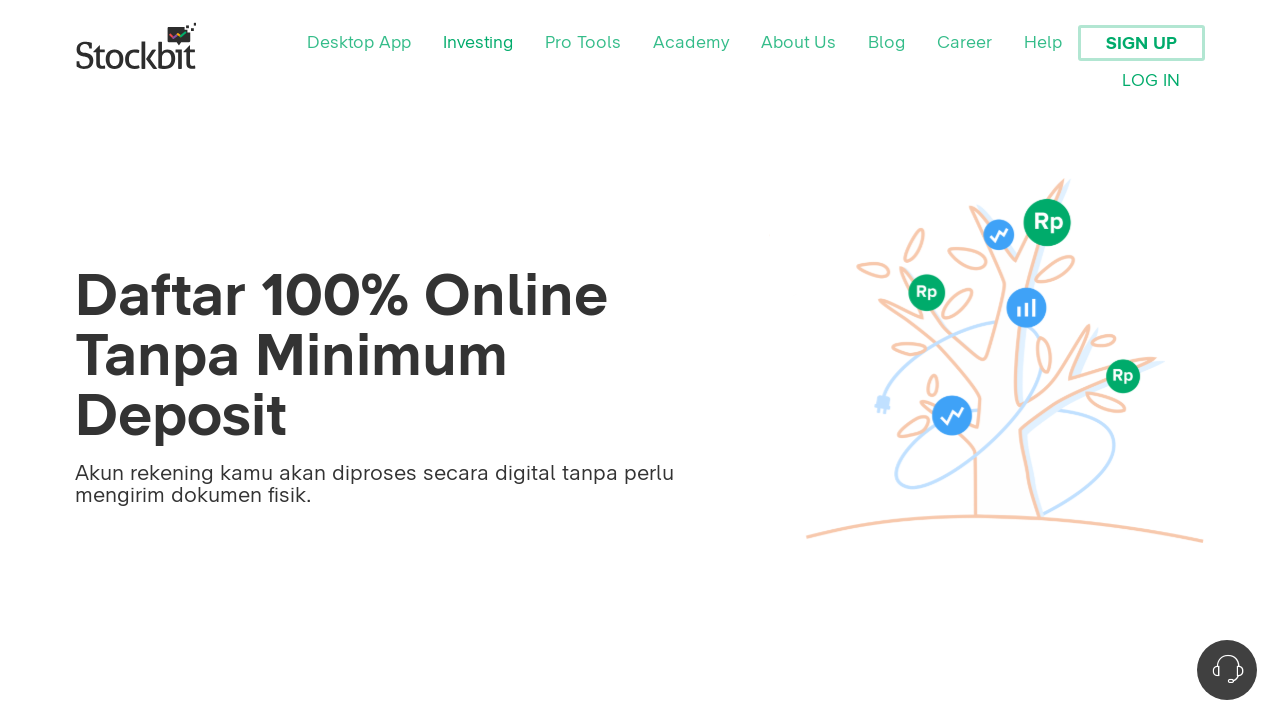

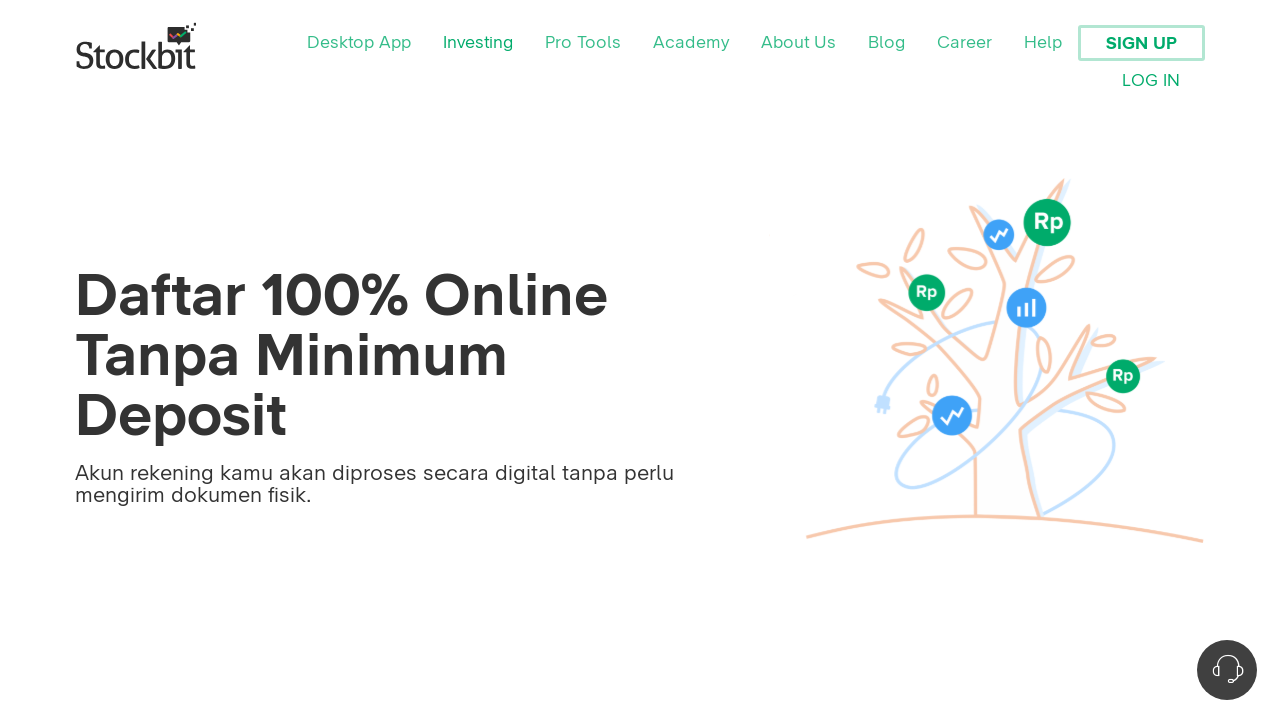